Tests dropdown functionality on a contact form by selecting a country (Zimbabwe) from a dropdown menu

Starting URL: https://www.whizdomtraining.com/contact-us

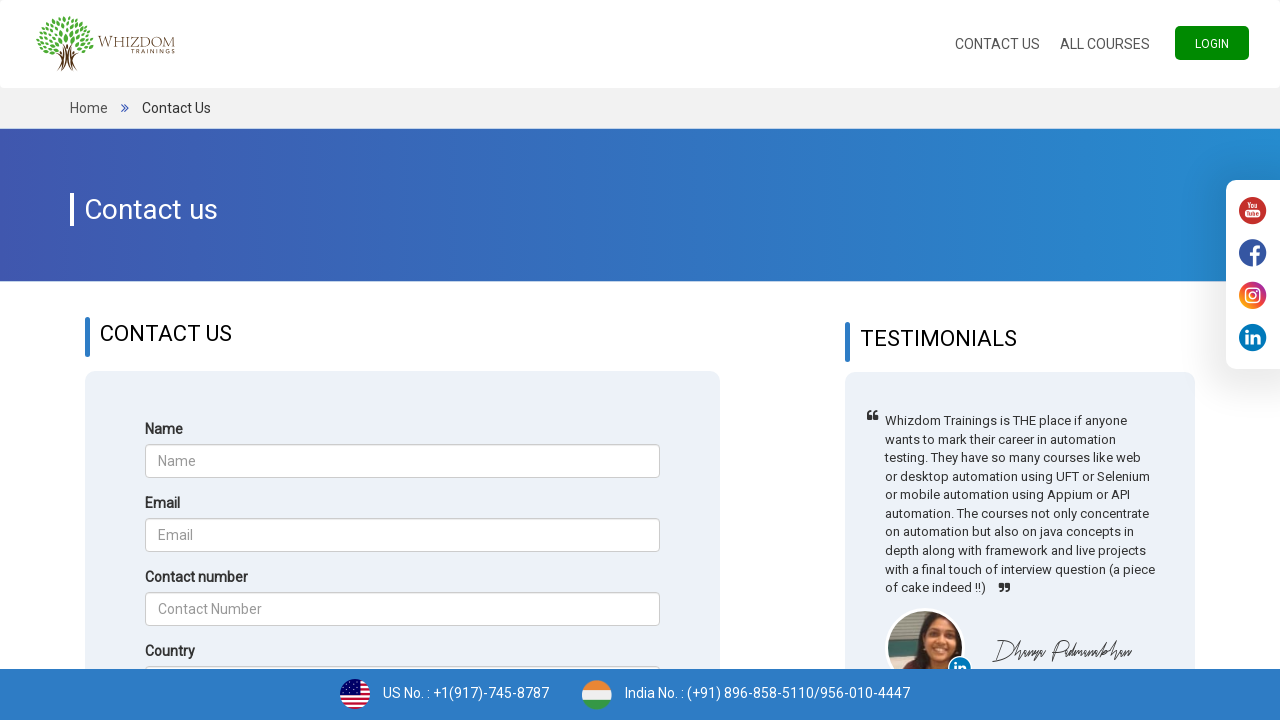

Country dropdown selector became available
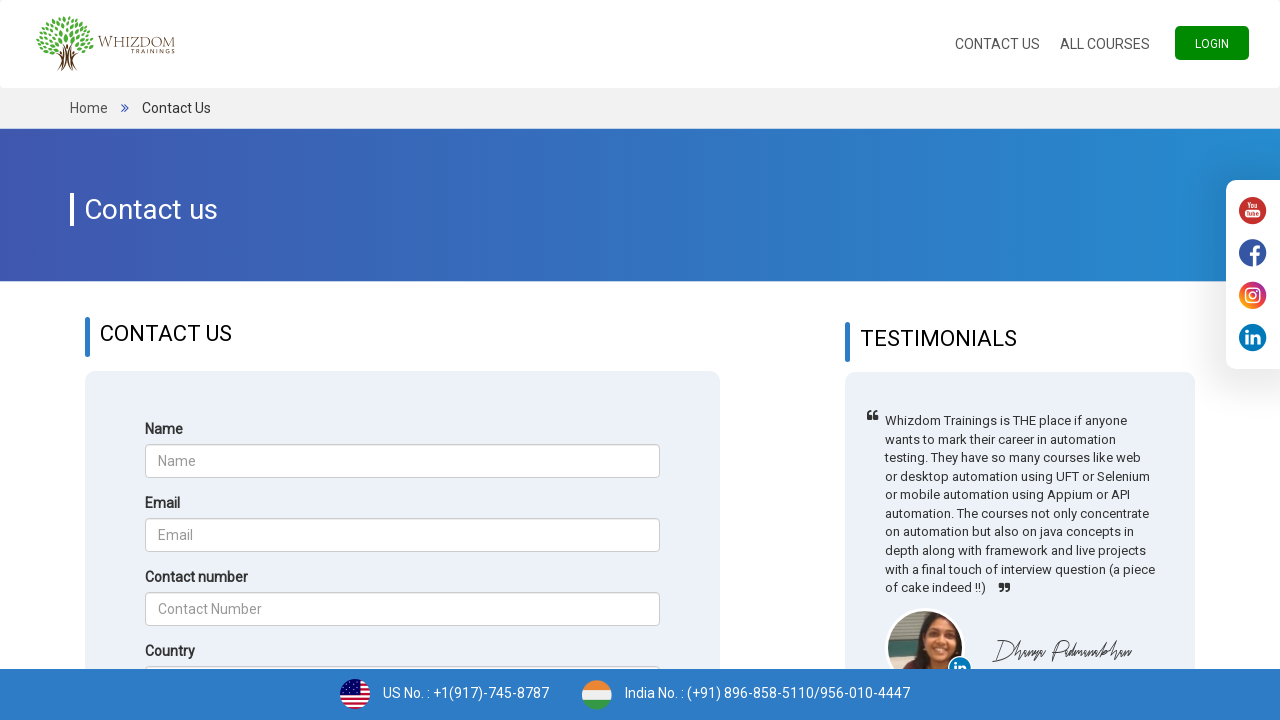

Selected Zimbabwe from country dropdown on select[name='country_id']
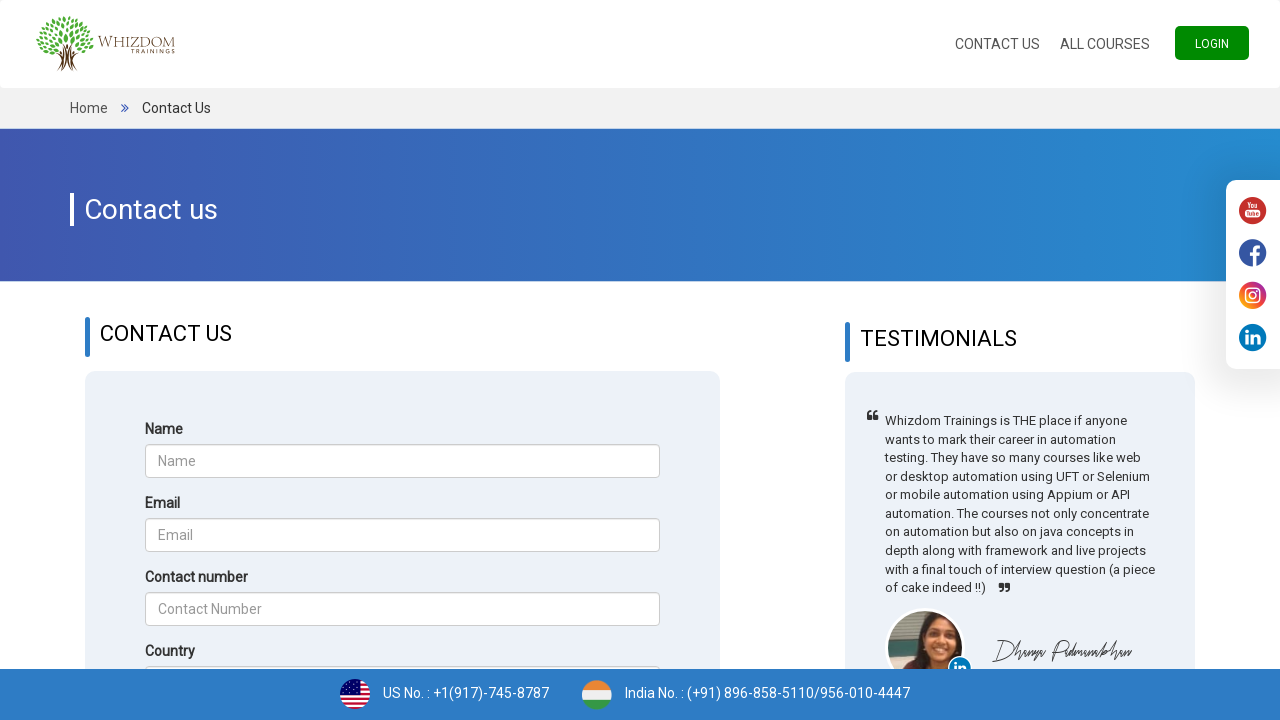

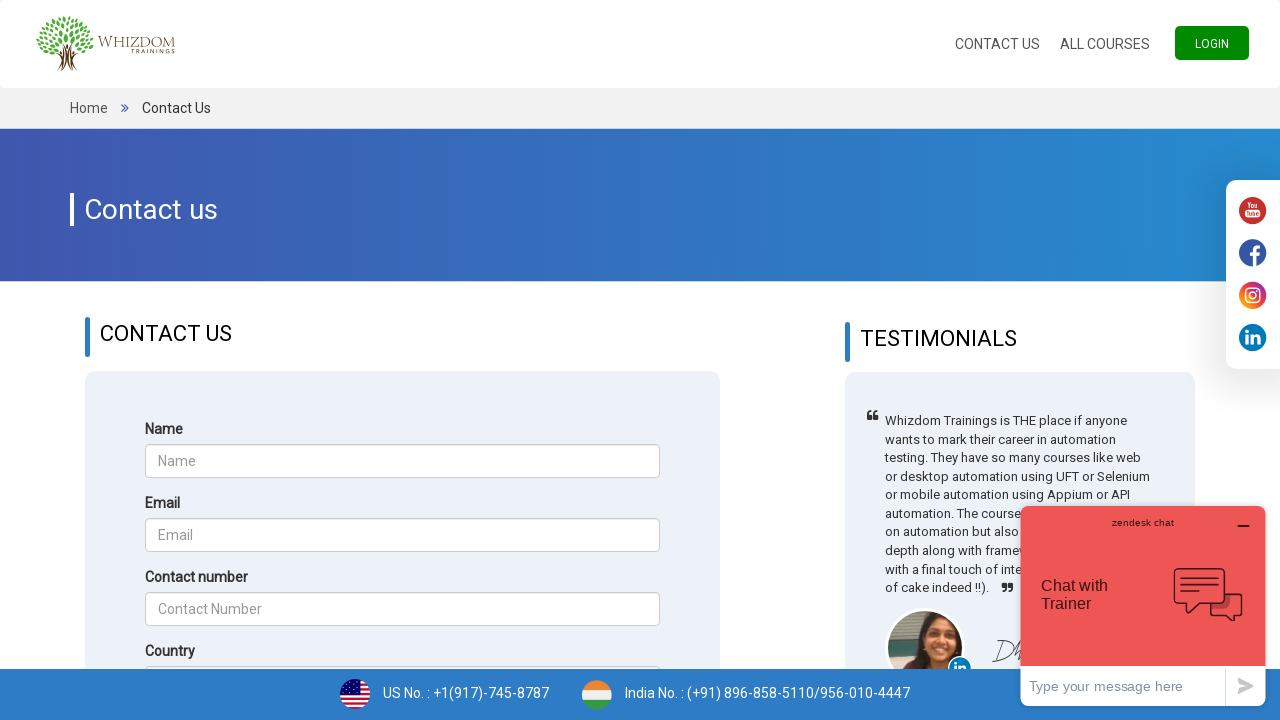